Tests toggling checkboxes - checks unchecked boxes and unchecks checked boxes

Starting URL: https://the-internet.herokuapp.com/checkboxes

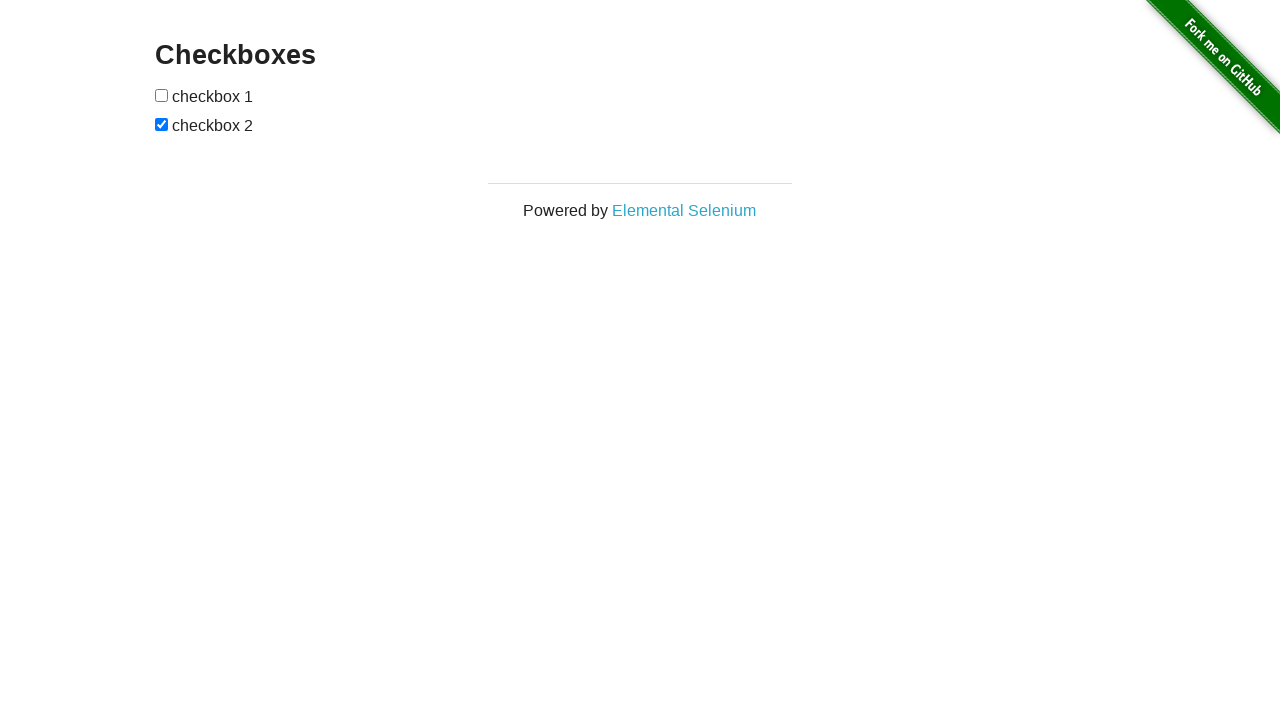

Waited for checkboxes to load on the page
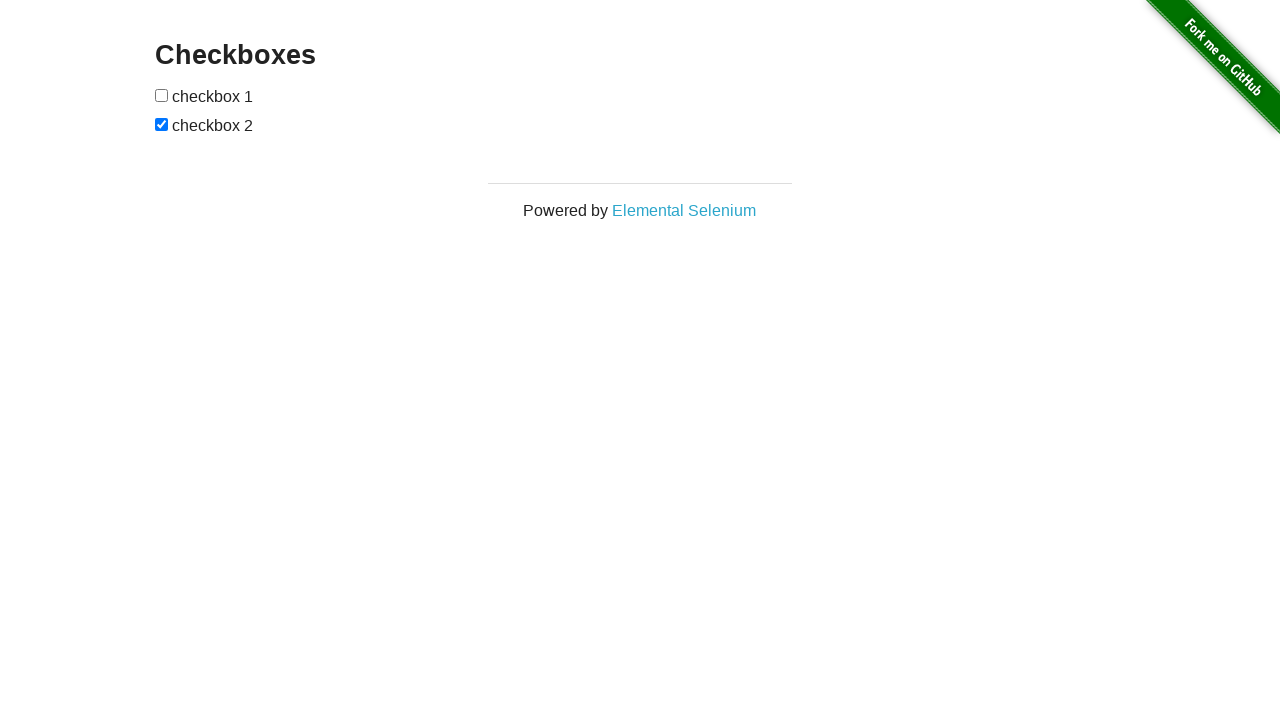

Located all checkbox elements
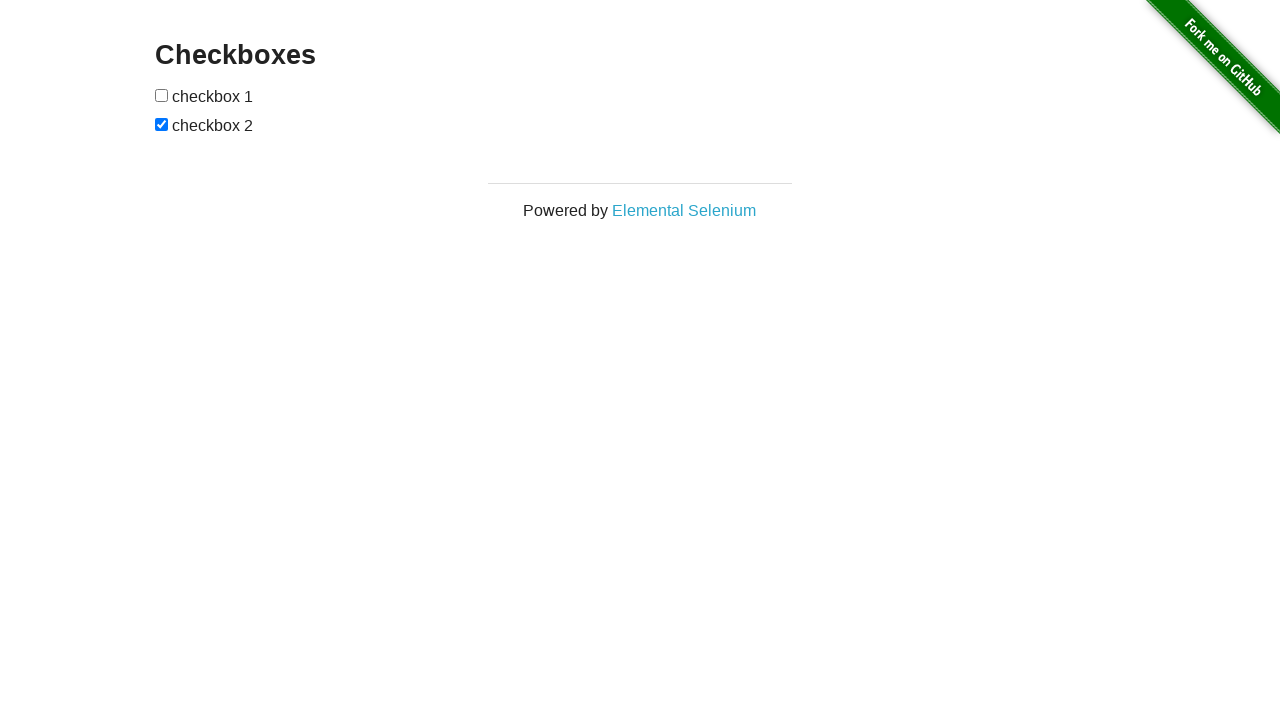

Found 2 checkboxes on the page
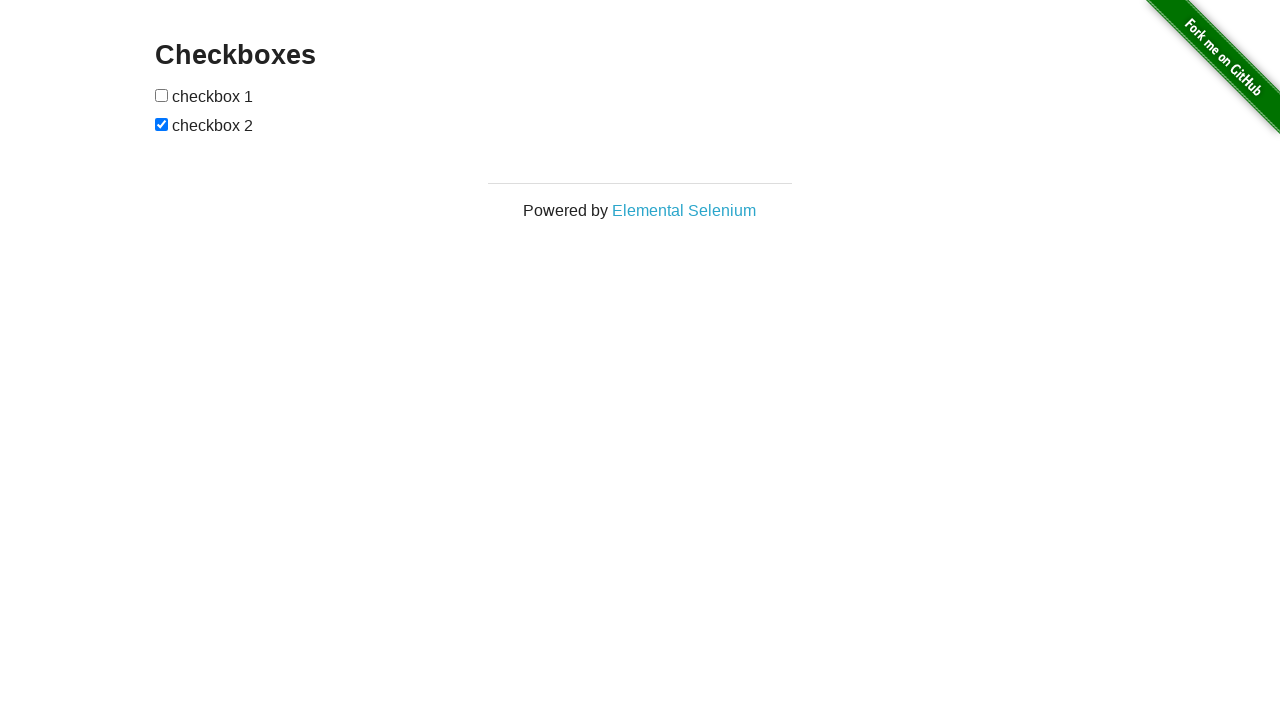

Selected checkbox 1
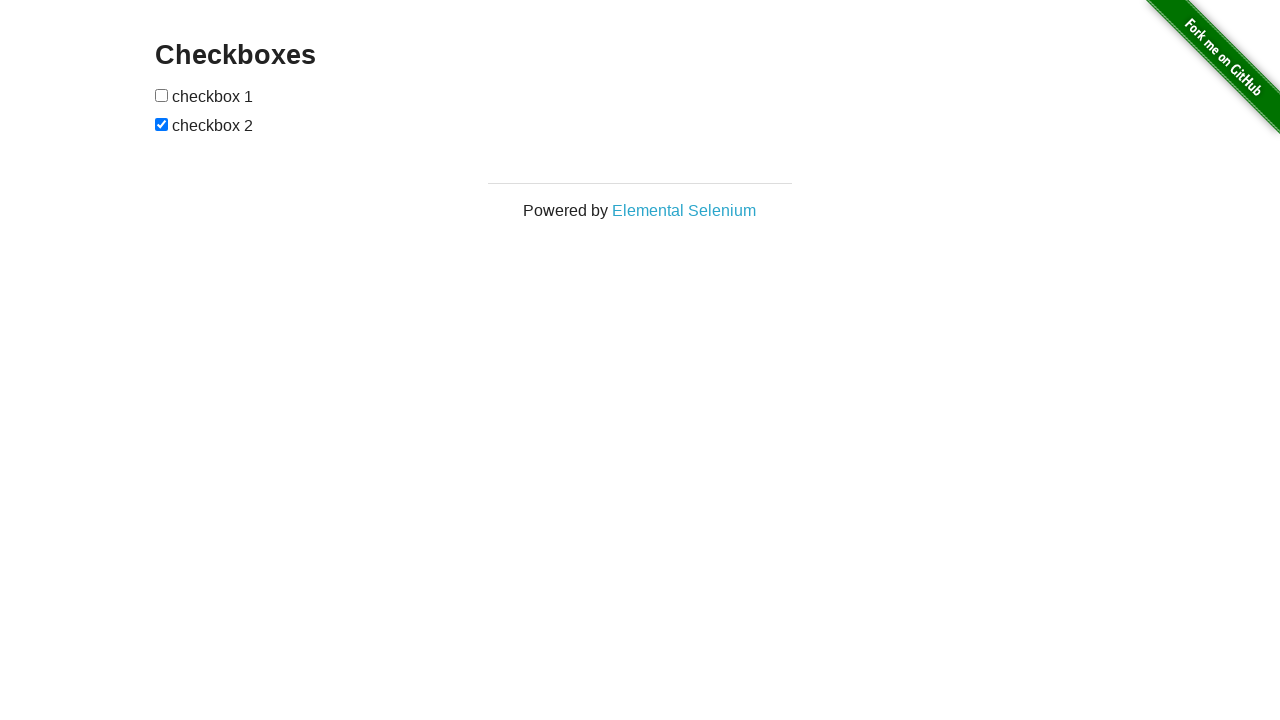

Checkbox 1 was_checked: False
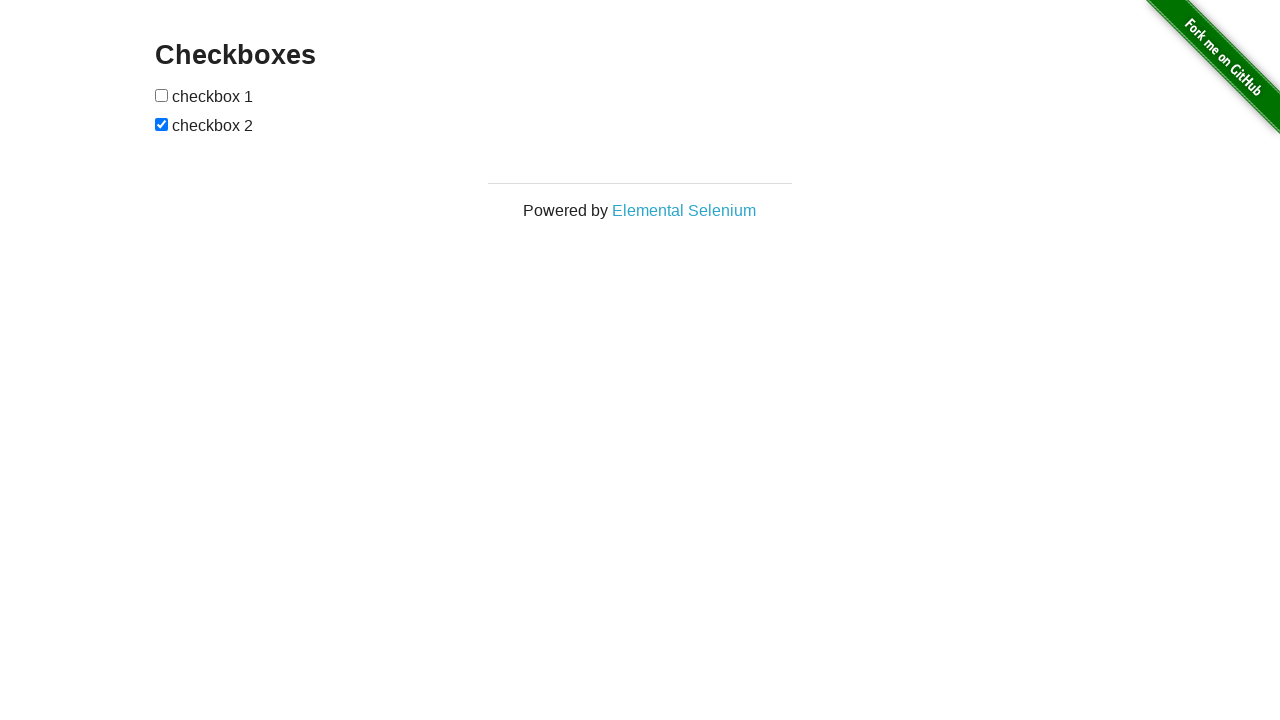

Clicked checkbox 1 to toggle it at (162, 95) on input[type='checkbox'] >> nth=0
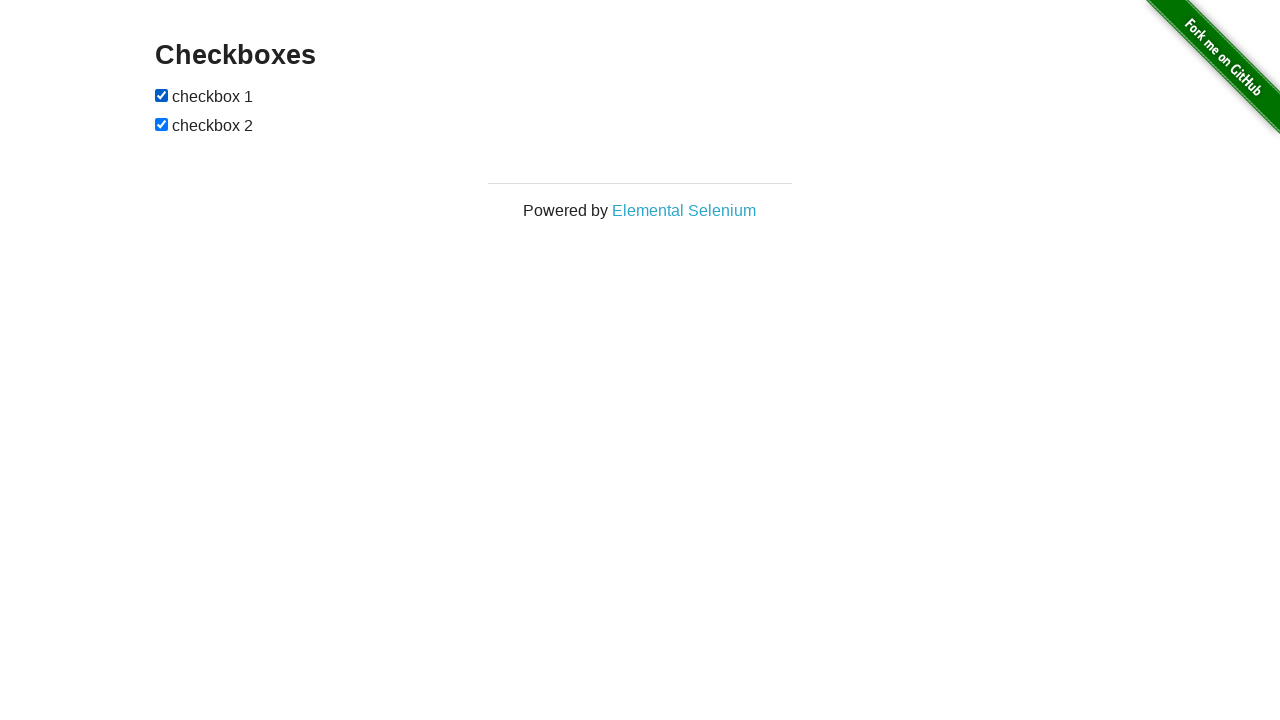

Verified checkbox 1 is now checked
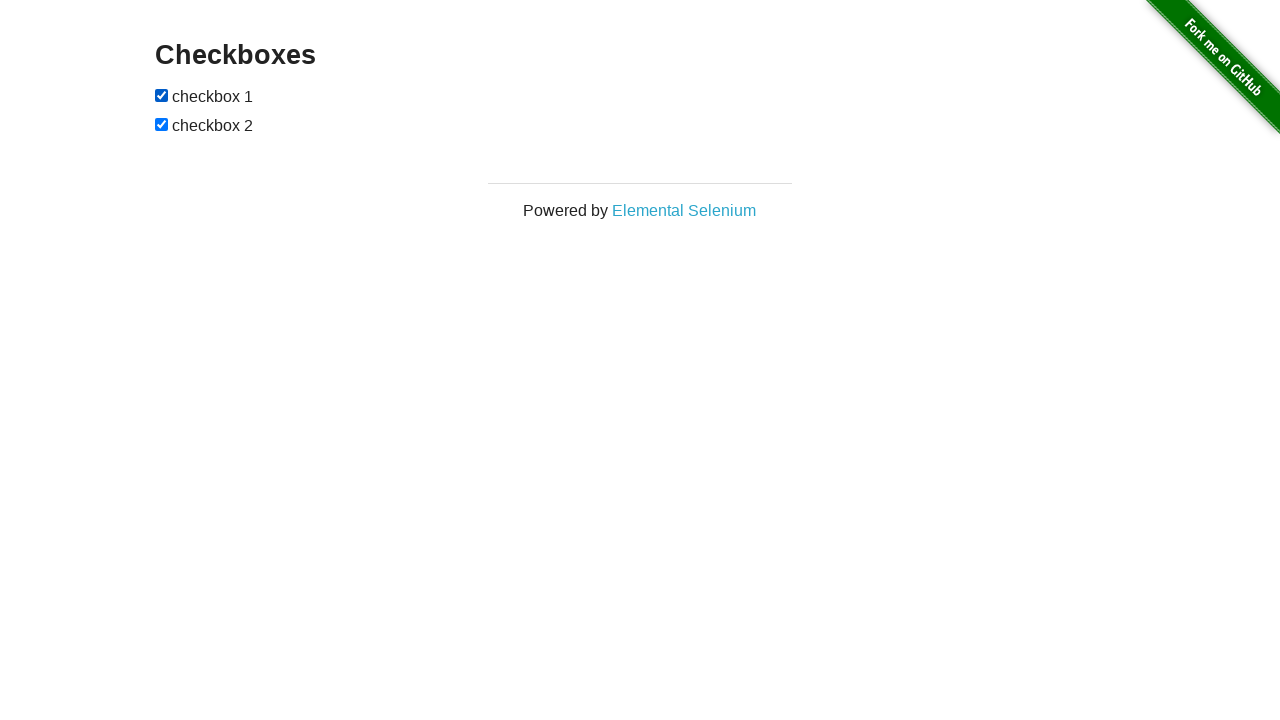

Selected checkbox 2
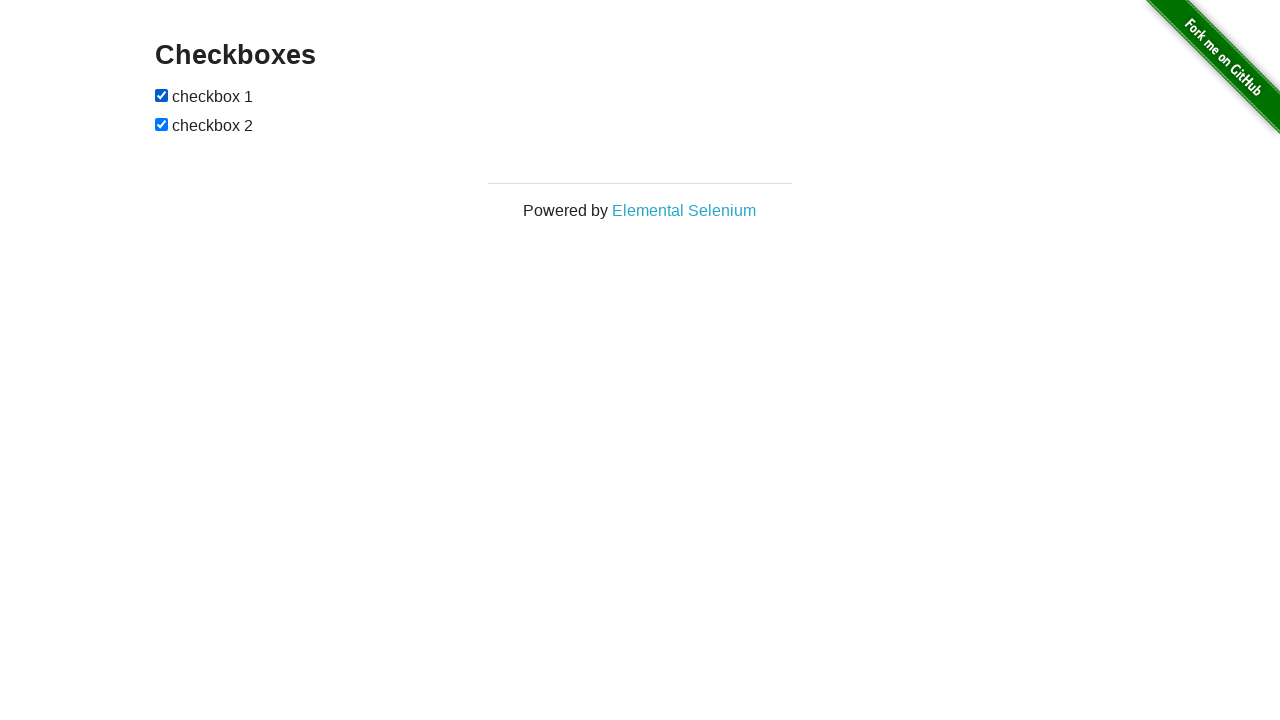

Checkbox 2 was_checked: True
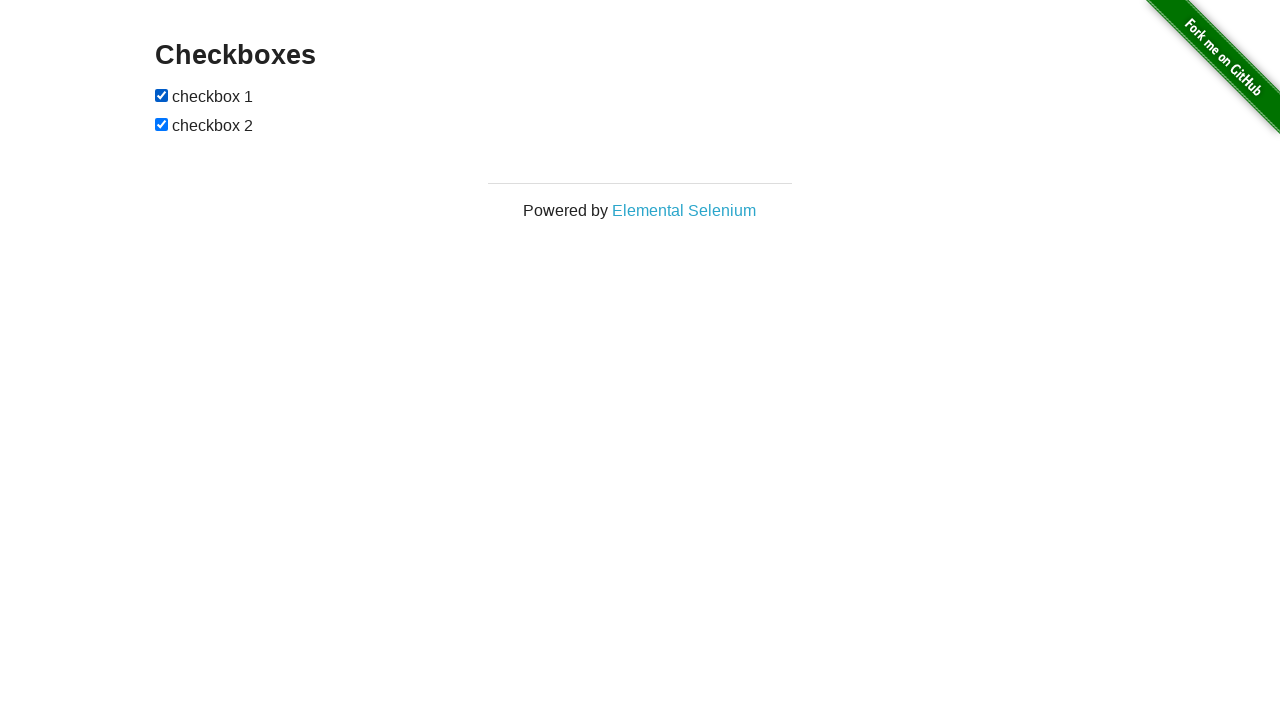

Clicked checkbox 2 to toggle it at (162, 124) on input[type='checkbox'] >> nth=1
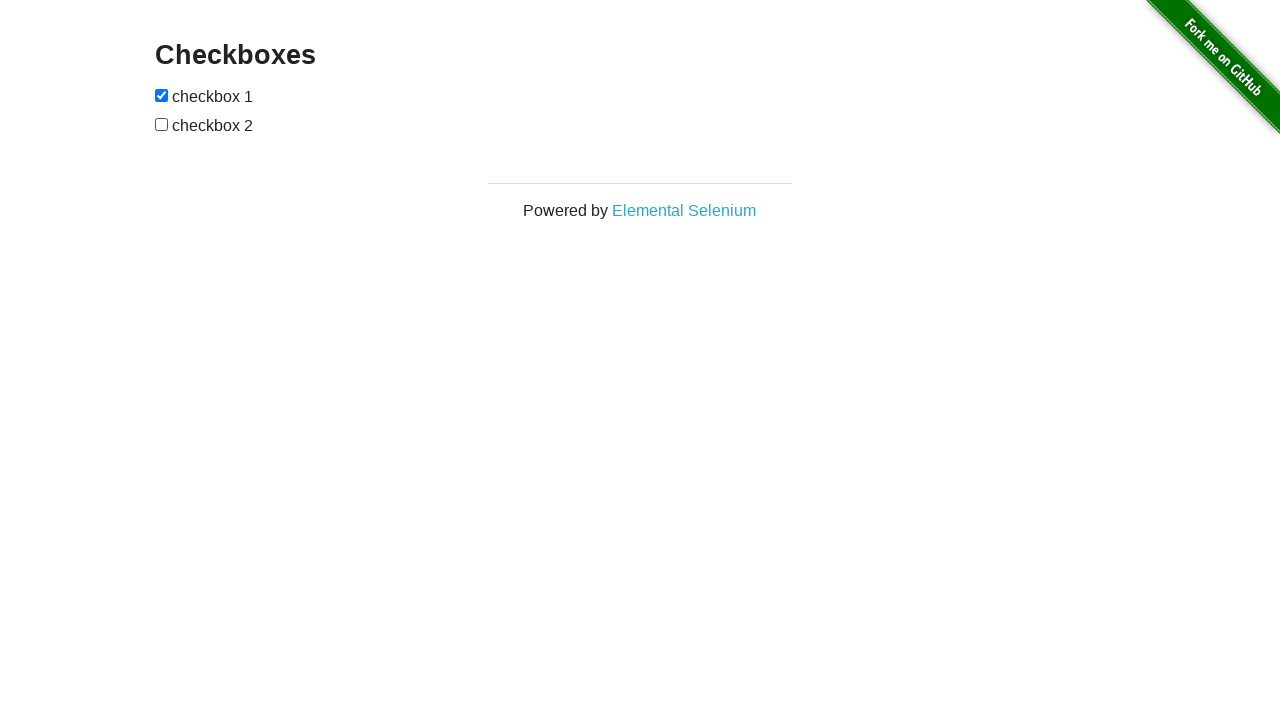

Verified checkbox 2 is now unchecked
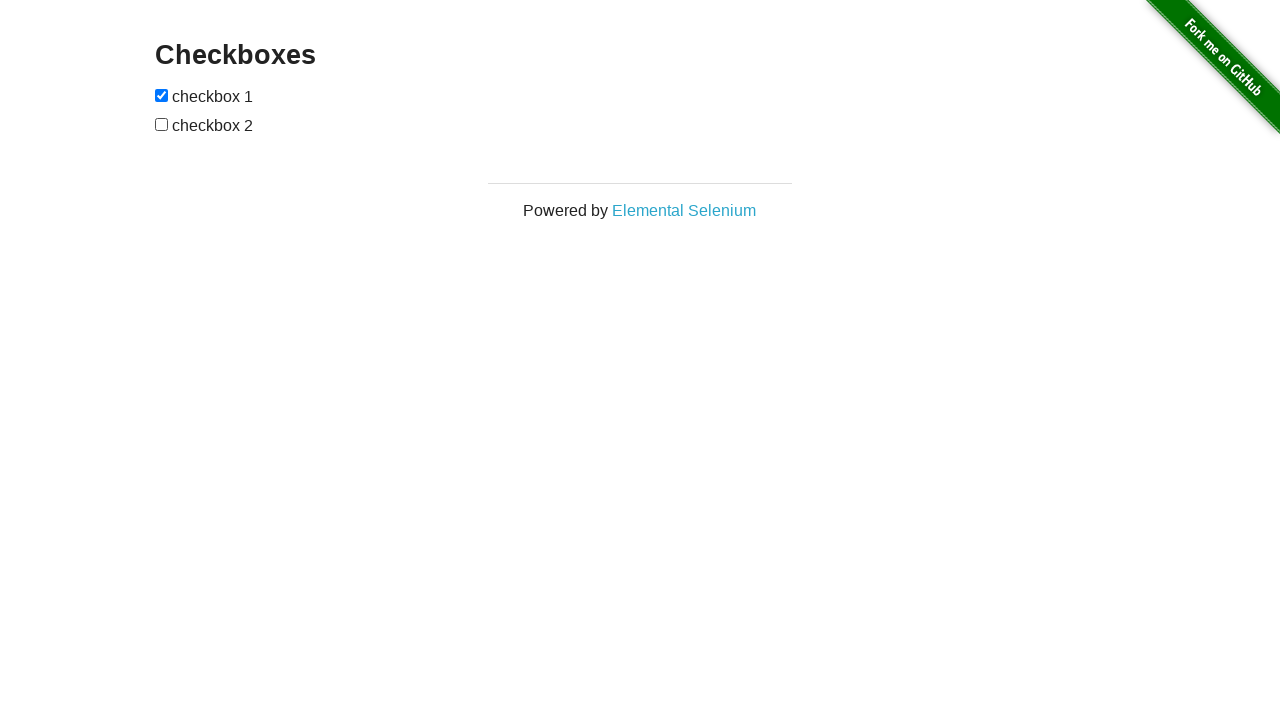

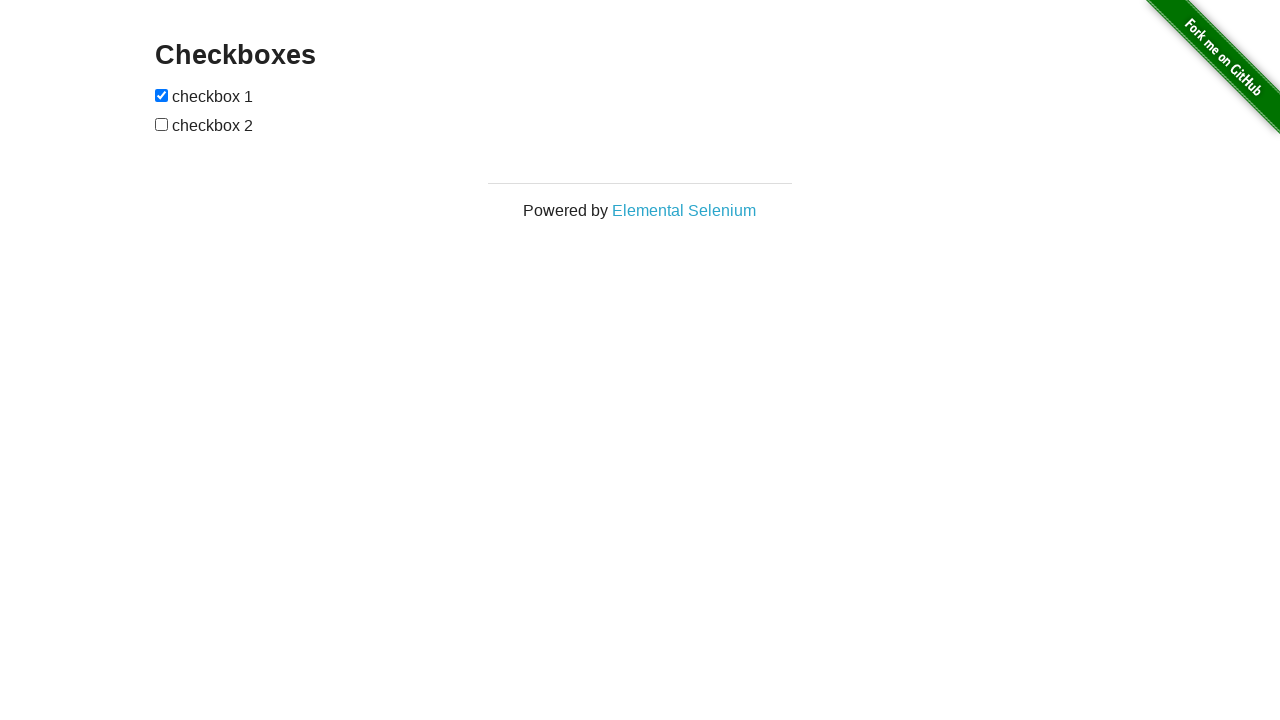